Tests adding a new record to the Web Tables by filling in all fields and submitting

Starting URL: https://demoqa.com/

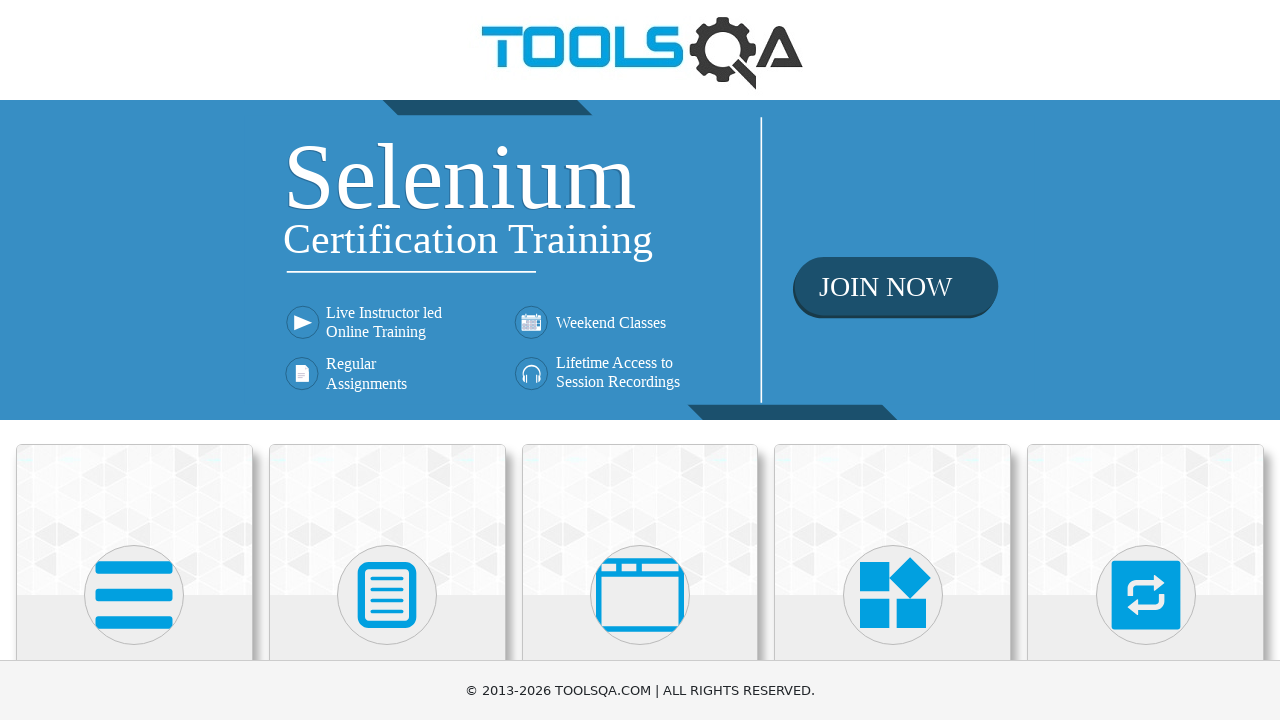

Clicked on Elements card at (134, 360) on text=Elements
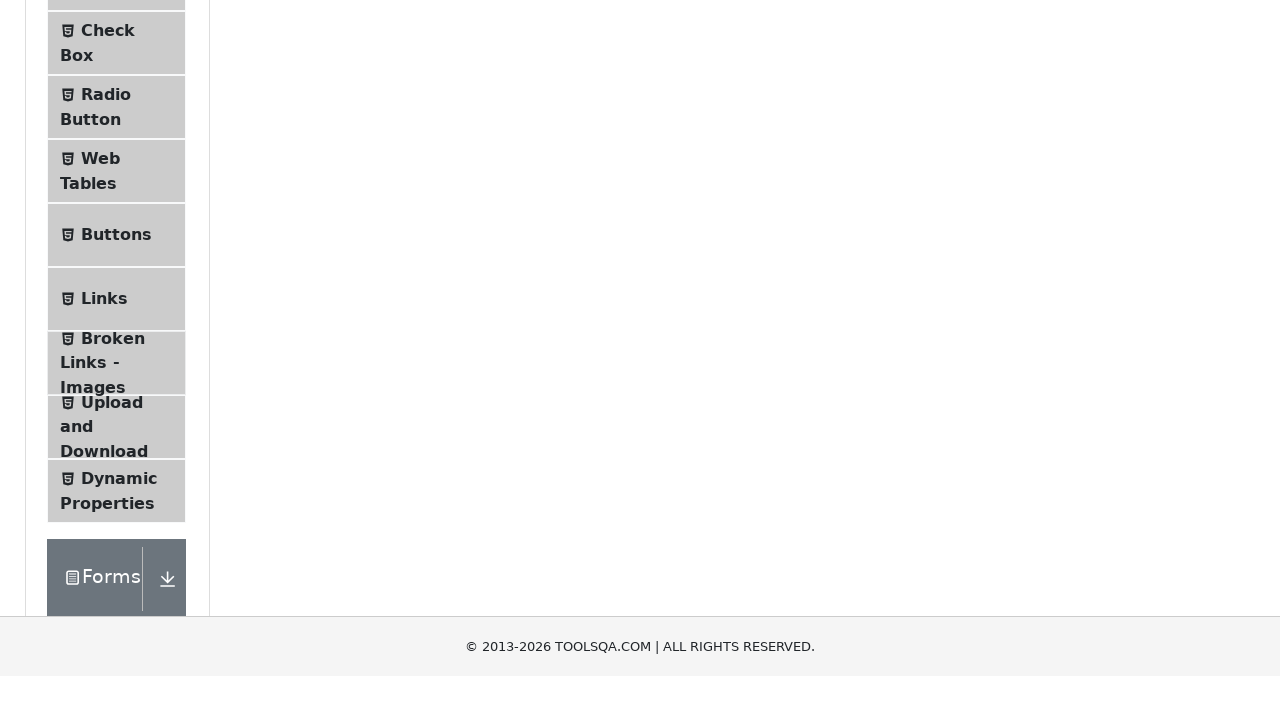

Clicked on Web Tables menu item at (100, 440) on text=Web Tables
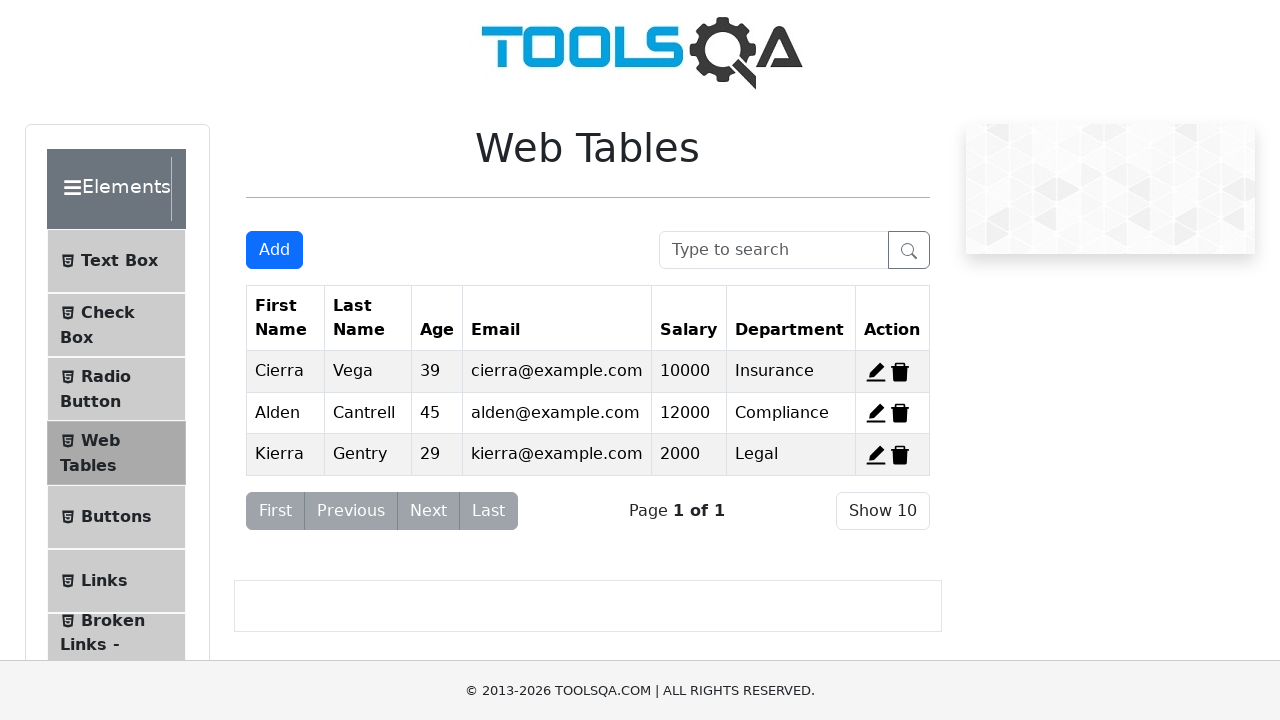

Clicked Add button to open registration form at (274, 250) on #addNewRecordButton
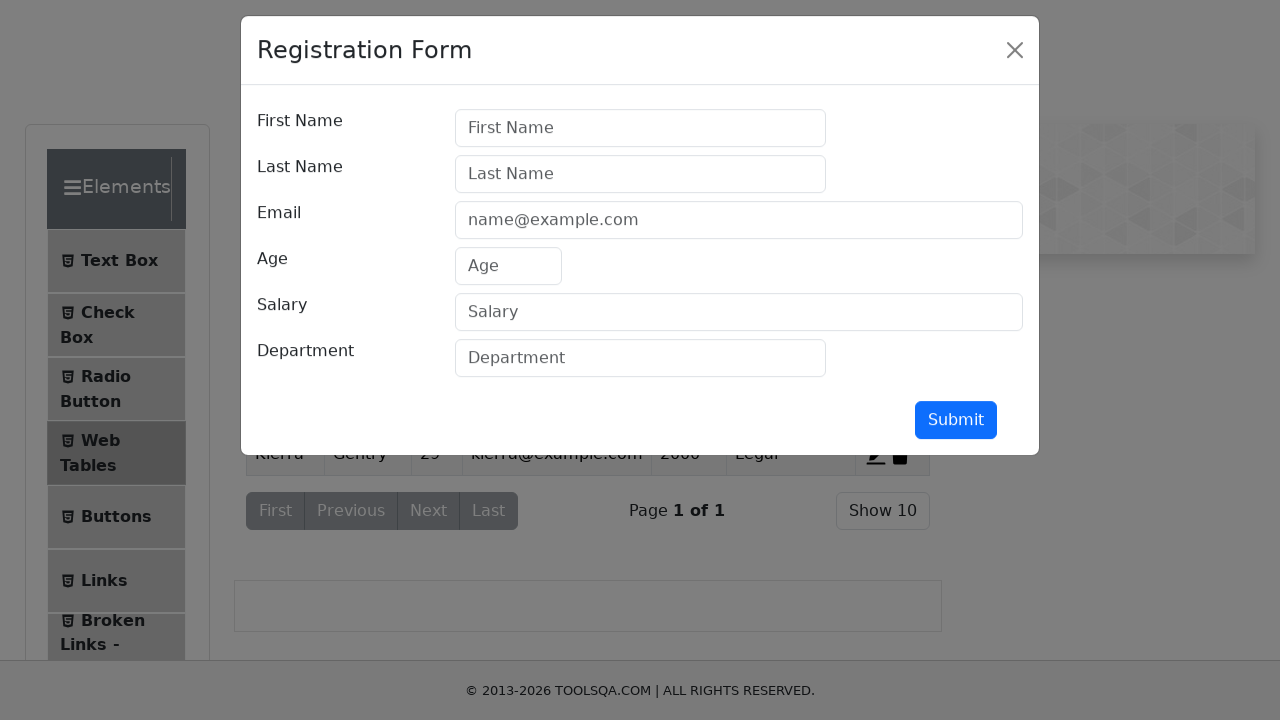

Filled in first name field with 'Topgun' on #firstName
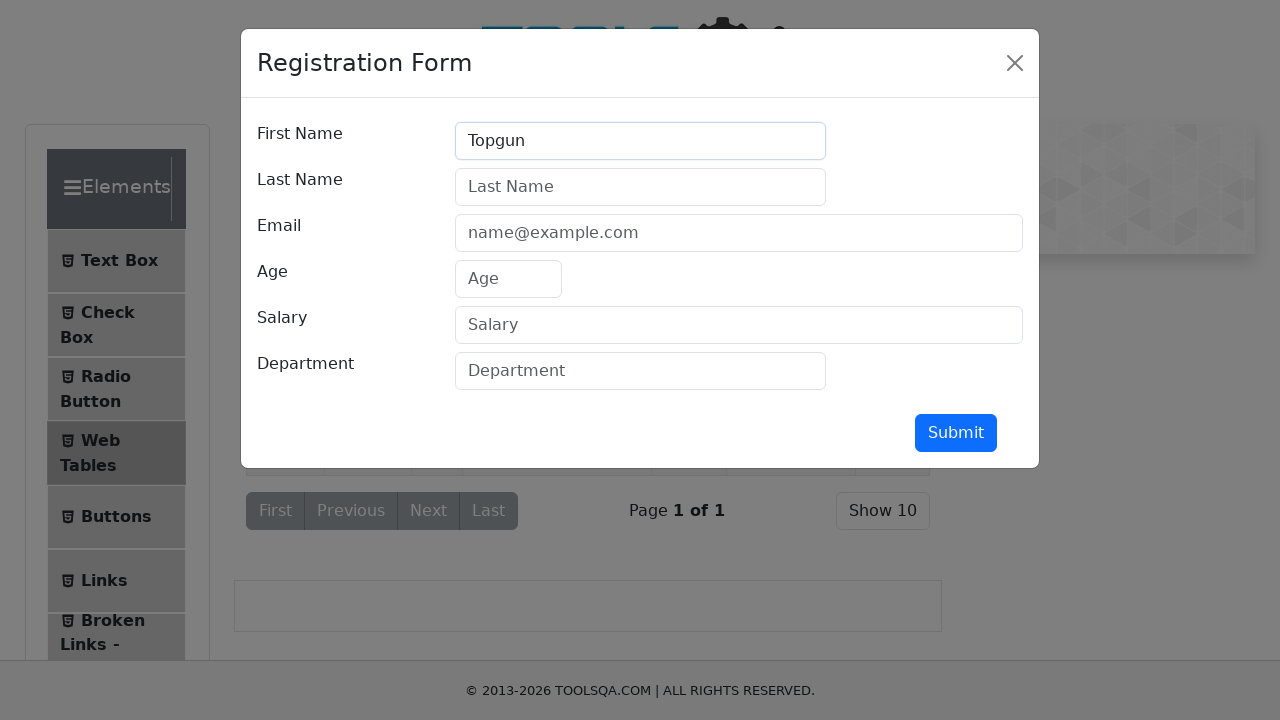

Filled in last name field with 'Maverick' on #lastName
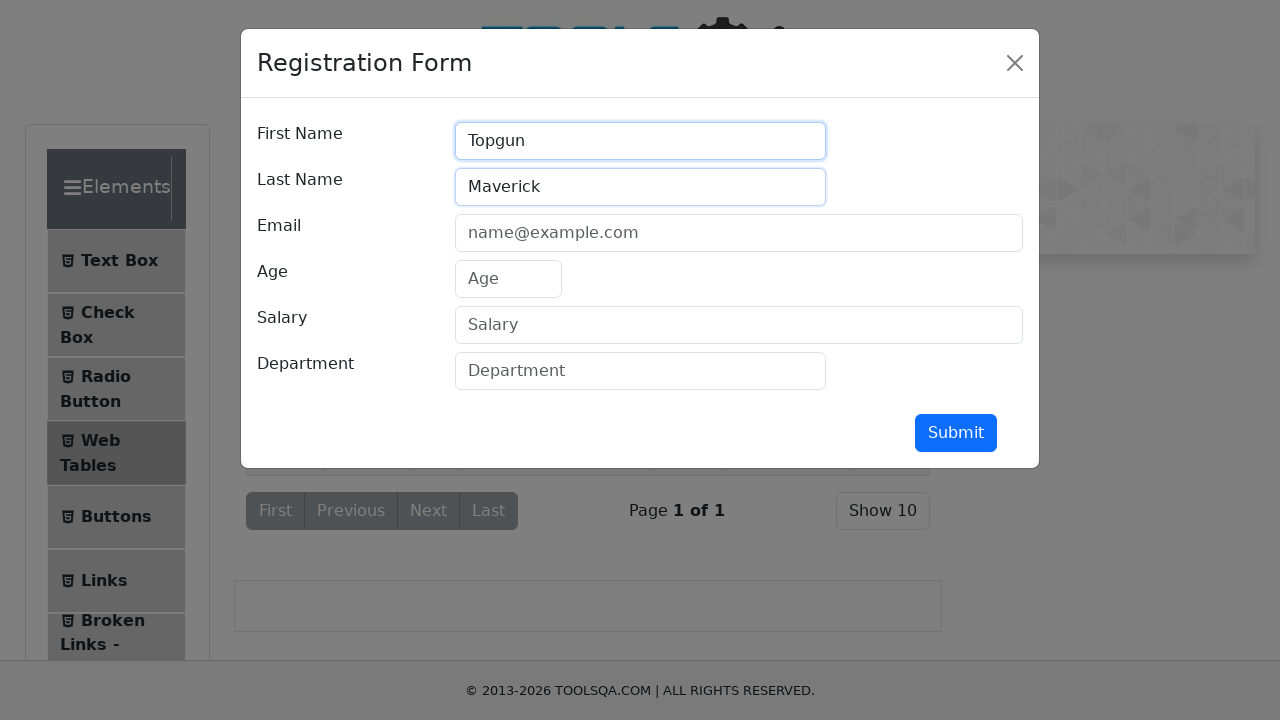

Filled in email field with 'marverick@gmail.com' on #userEmail
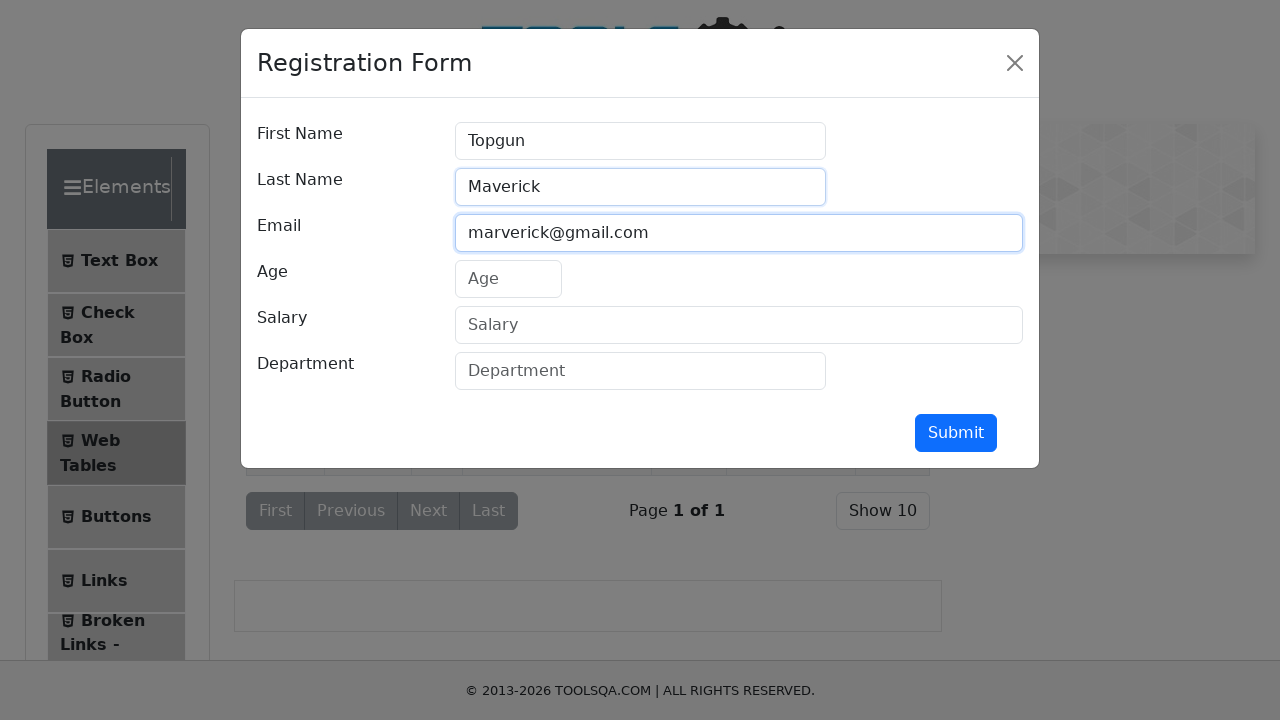

Filled in age field with '30' on #age
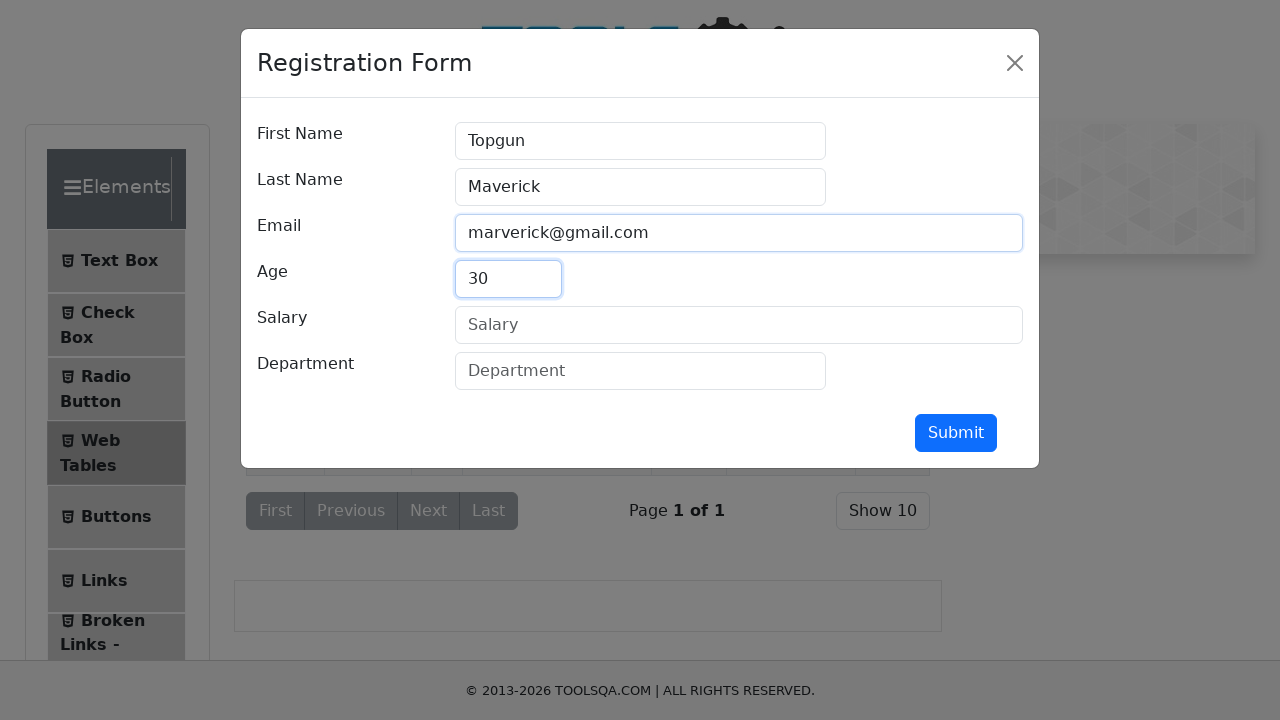

Filled in salary field with '30000' on #salary
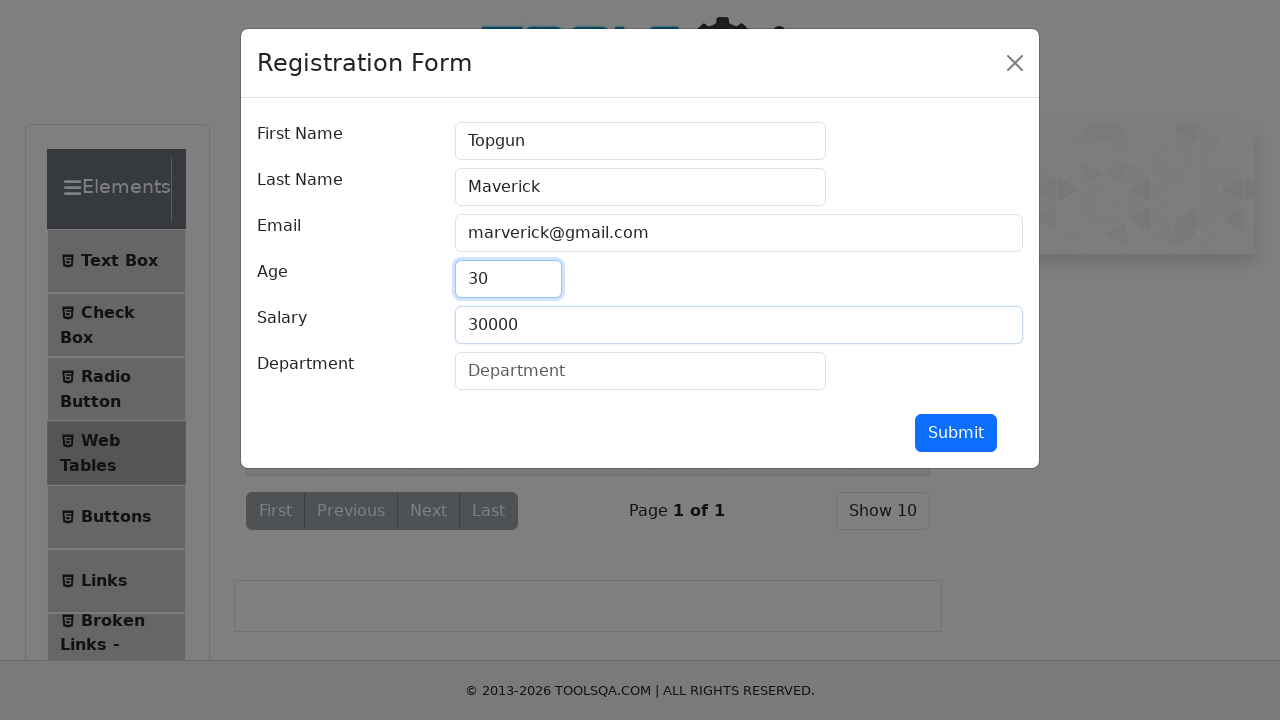

Filled in department field with 'Developer' on #department
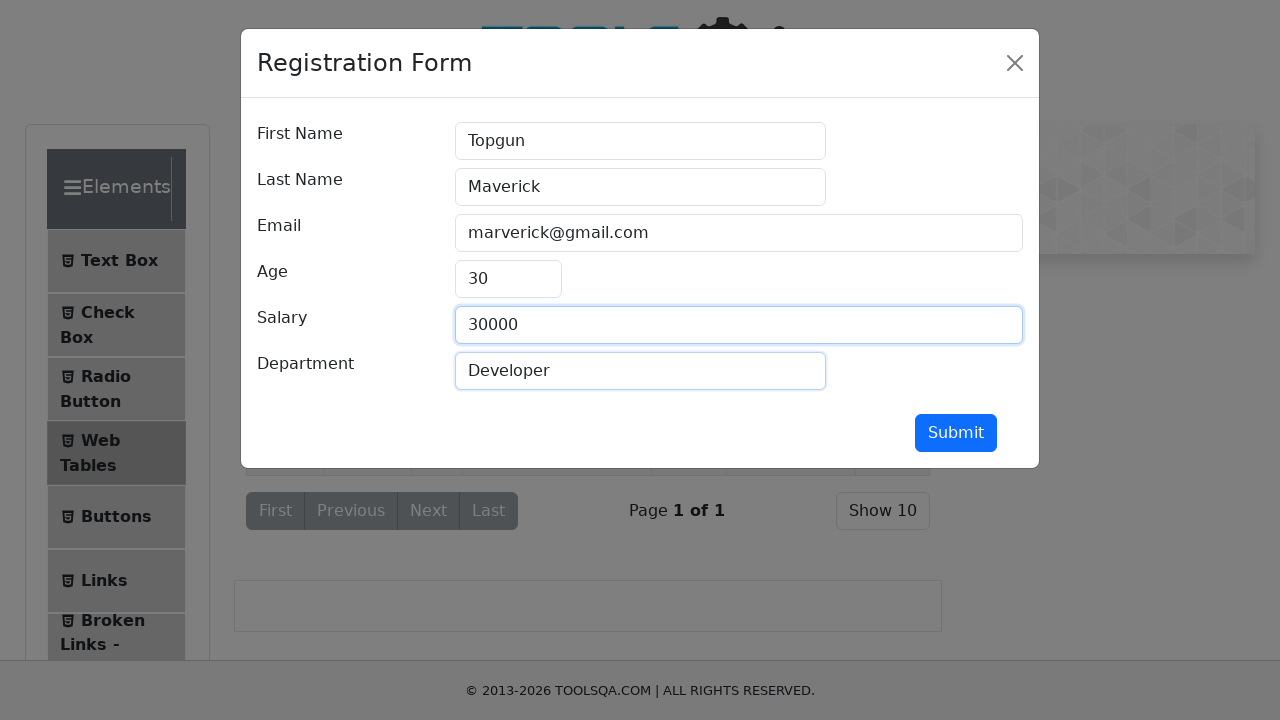

Clicked Submit button to add new record to Web Tables at (956, 433) on #submit
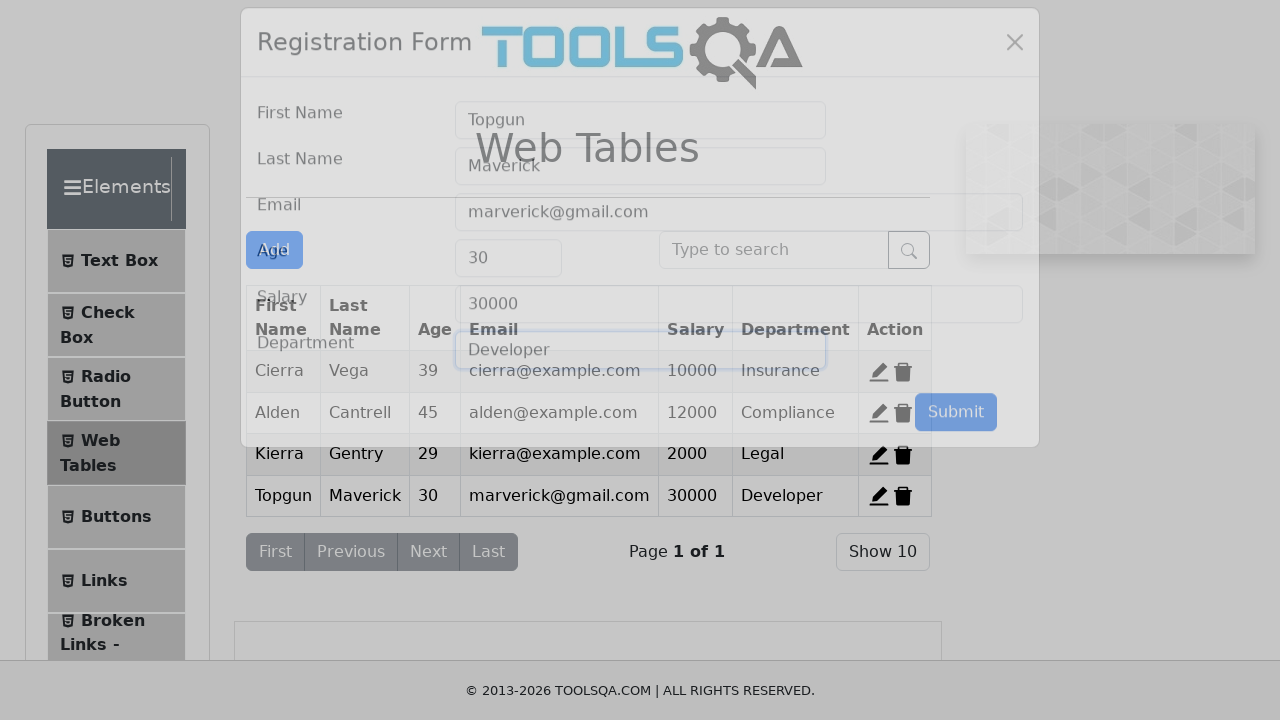

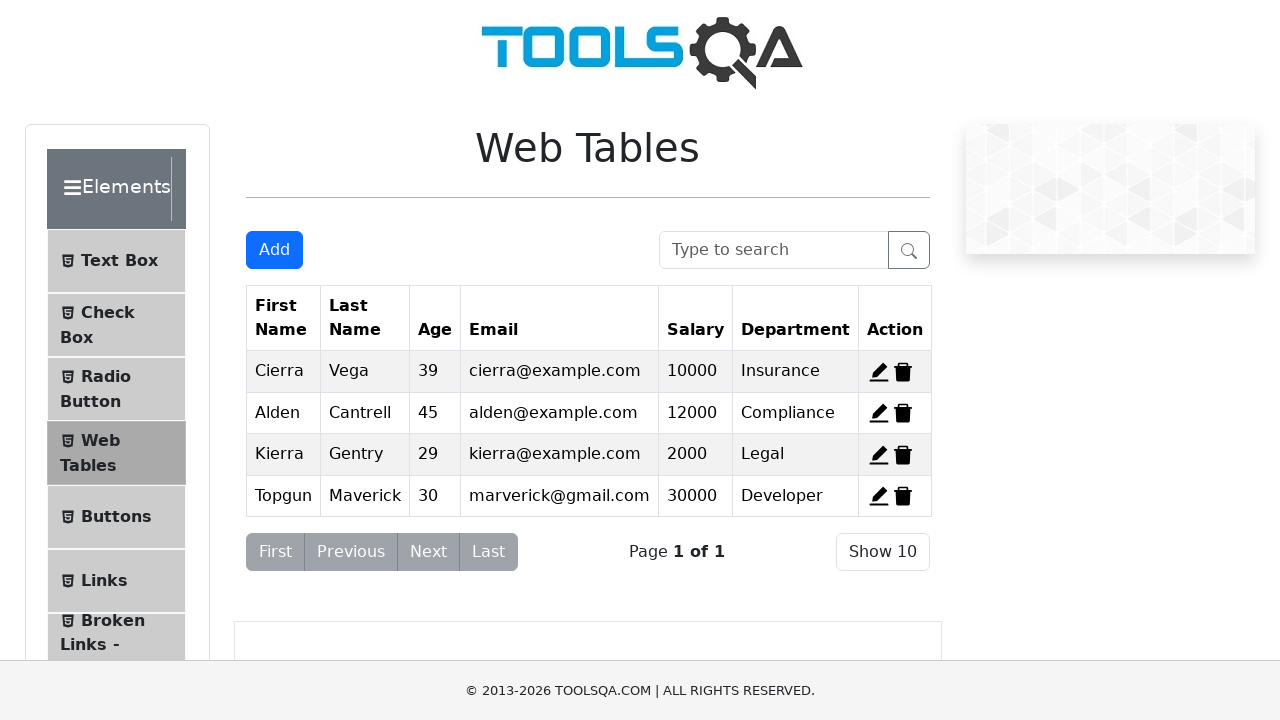